Tests React Semantic UI dropdown by selecting different names (Stevie Feliciano, Justen Kitsune) and verifying the selection is displayed.

Starting URL: https://react.semantic-ui.com/maximize/dropdown-example-selection/

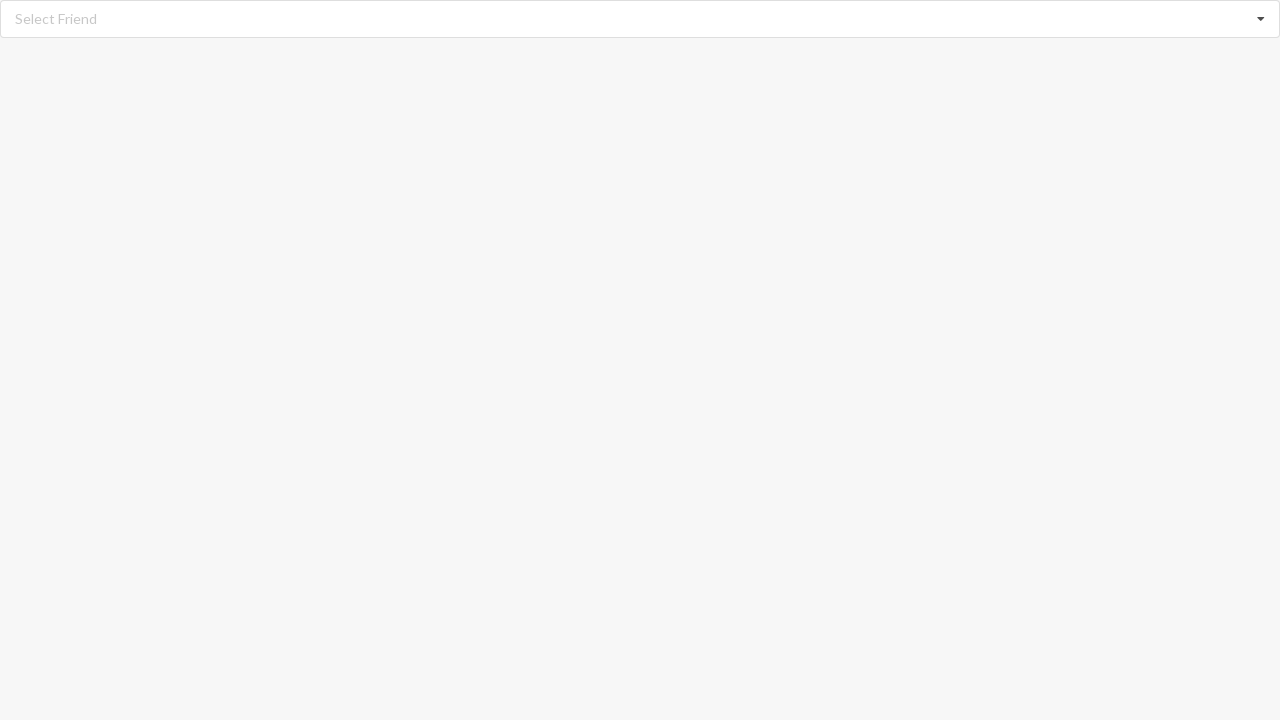

Clicked dropdown icon to open the menu at (1261, 19) on i.dropdown.icon
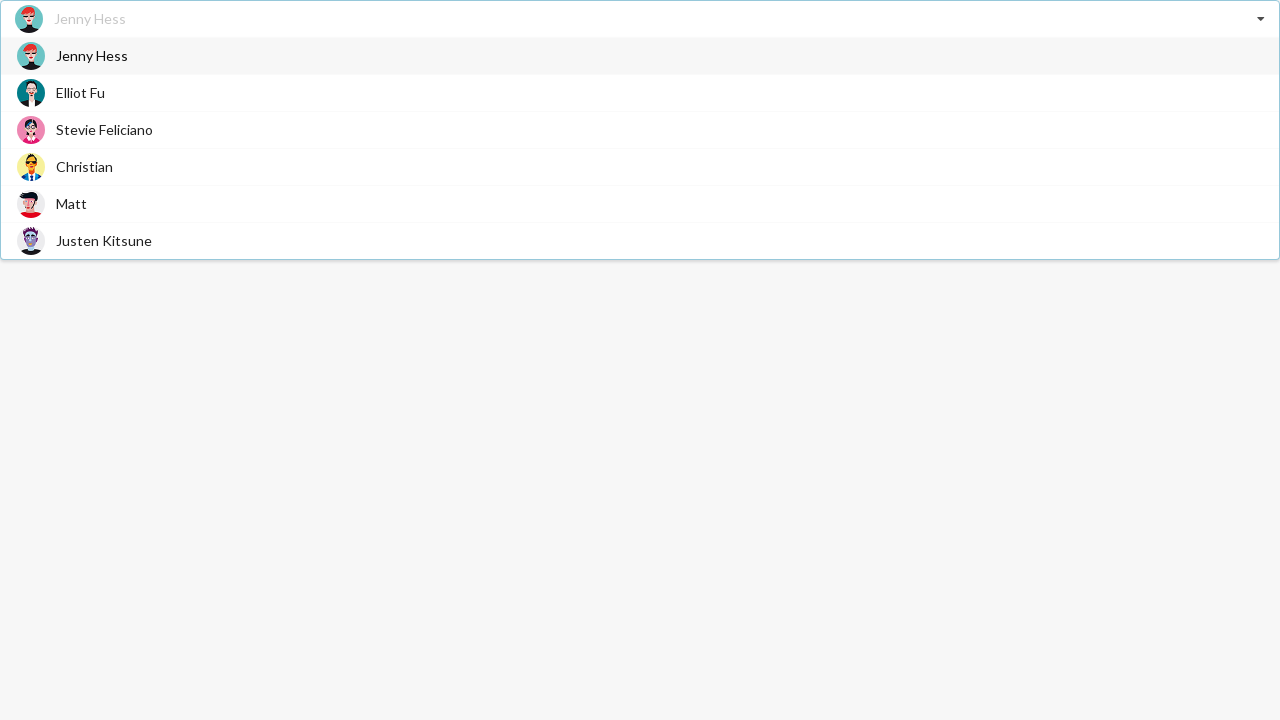

Dropdown menu options loaded
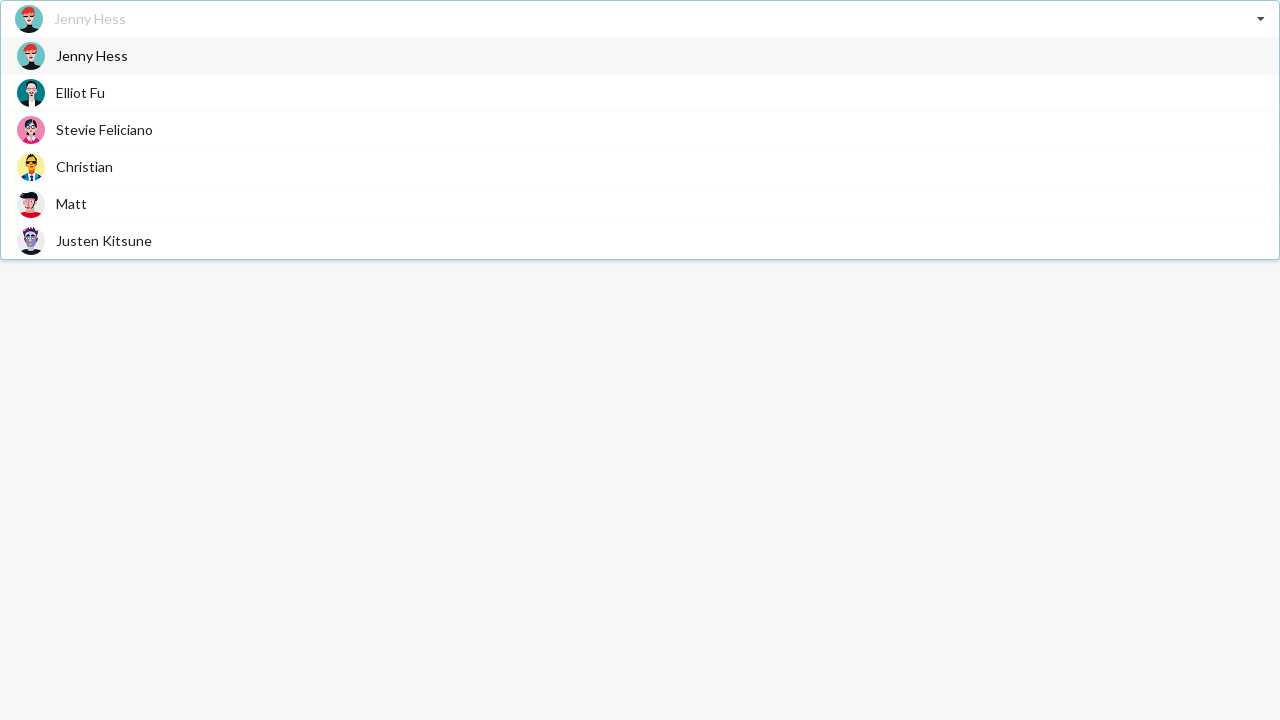

Selected 'Stevie Feliciano' from dropdown at (104, 130) on span.text:has-text('Stevie Feliciano')
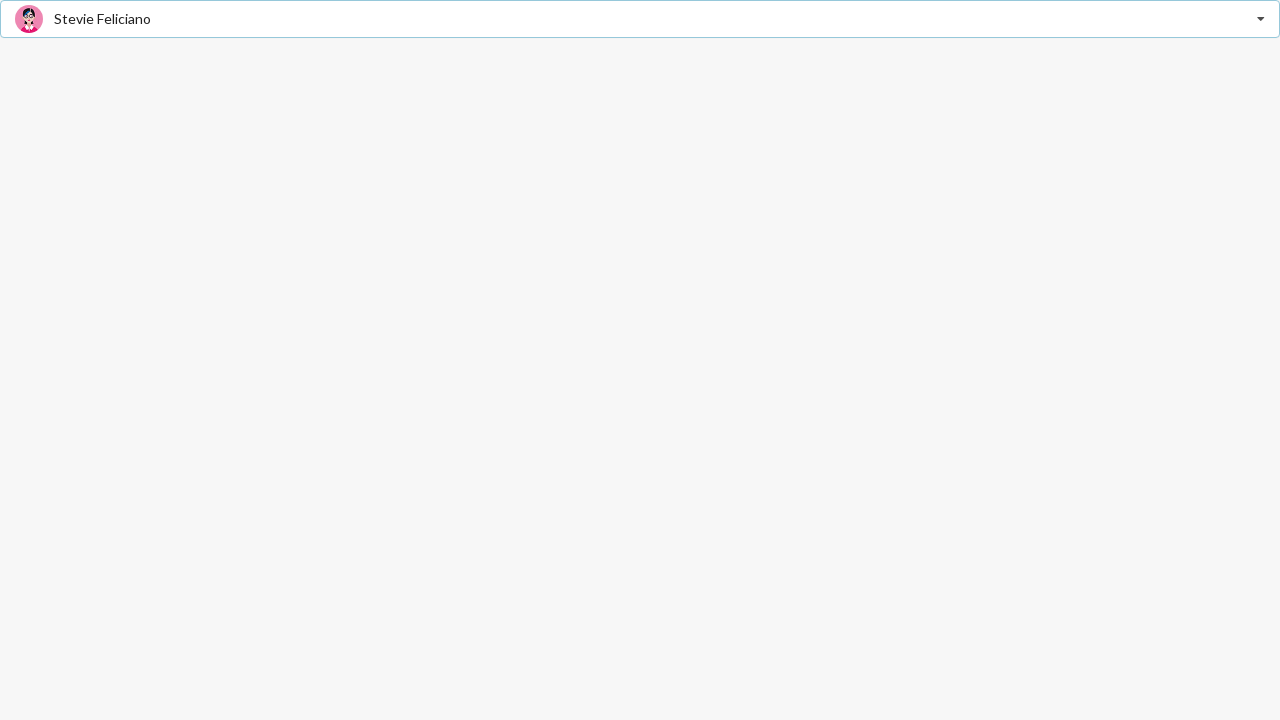

Waited 1 second for selection to complete
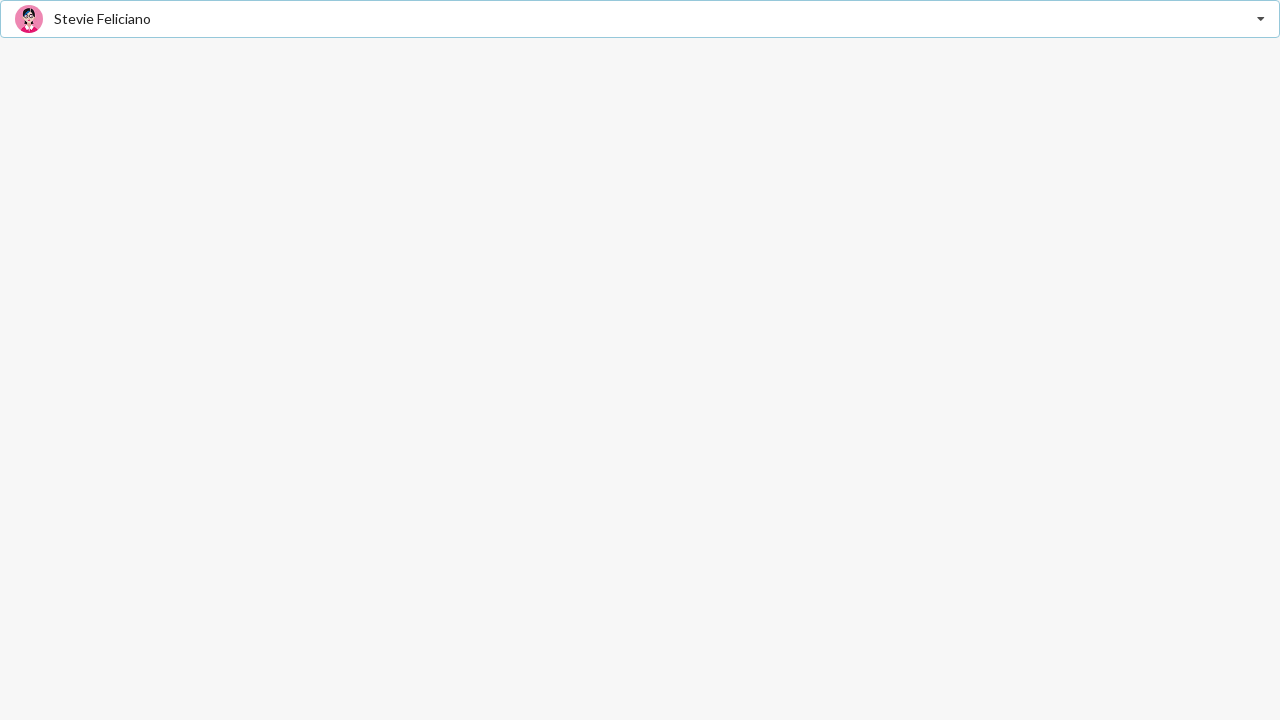

Clicked dropdown icon to open the menu again at (1261, 19) on i.dropdown.icon
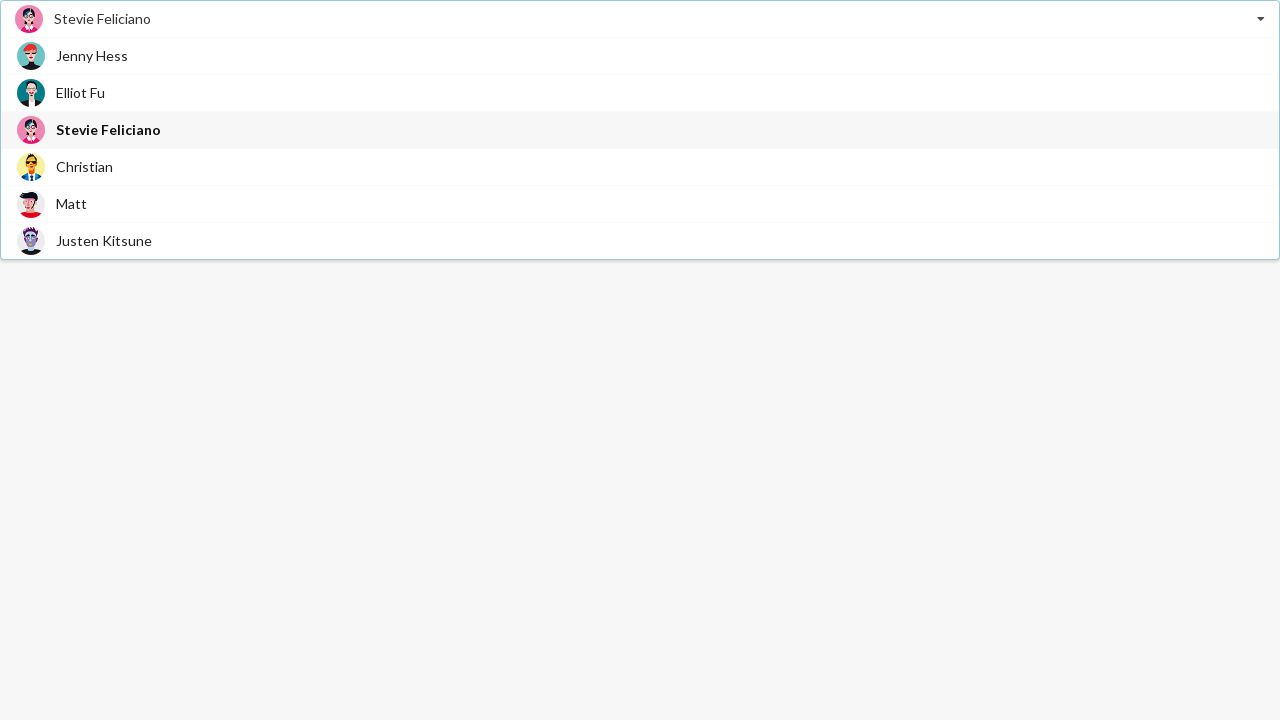

Dropdown menu options loaded
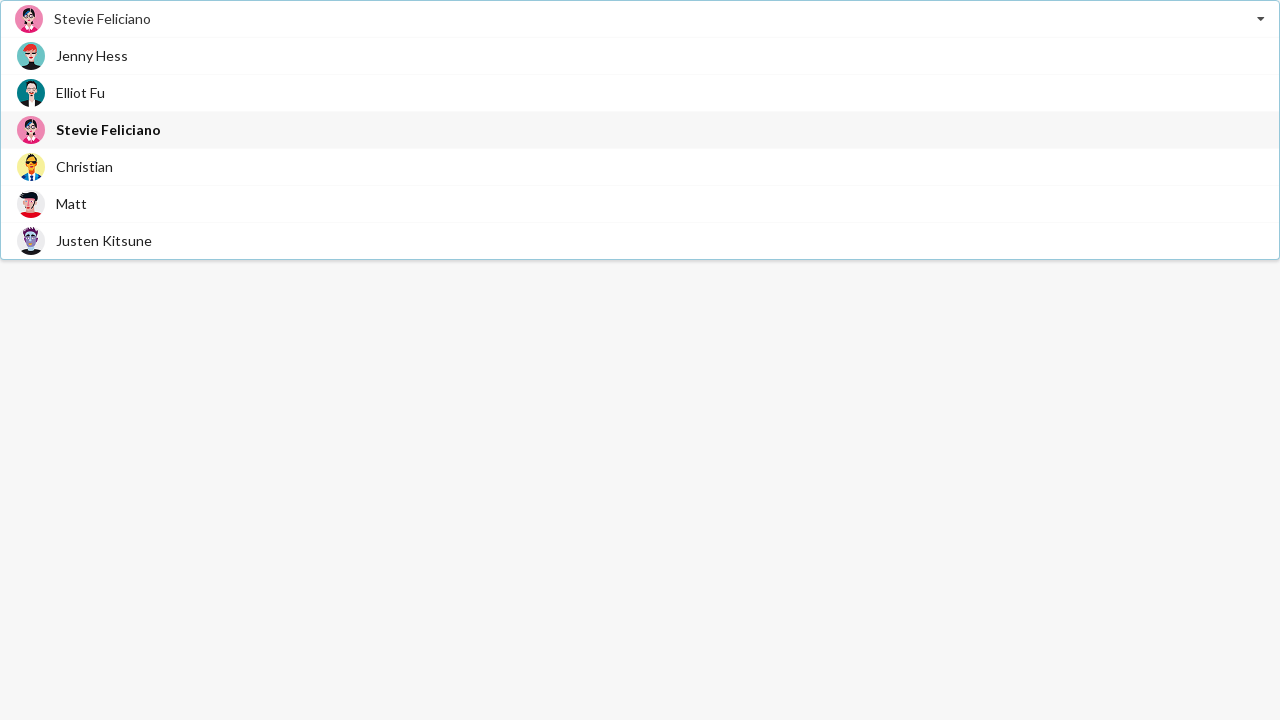

Selected 'Justen Kitsune' from dropdown at (104, 240) on span.text:has-text('Justen Kitsune')
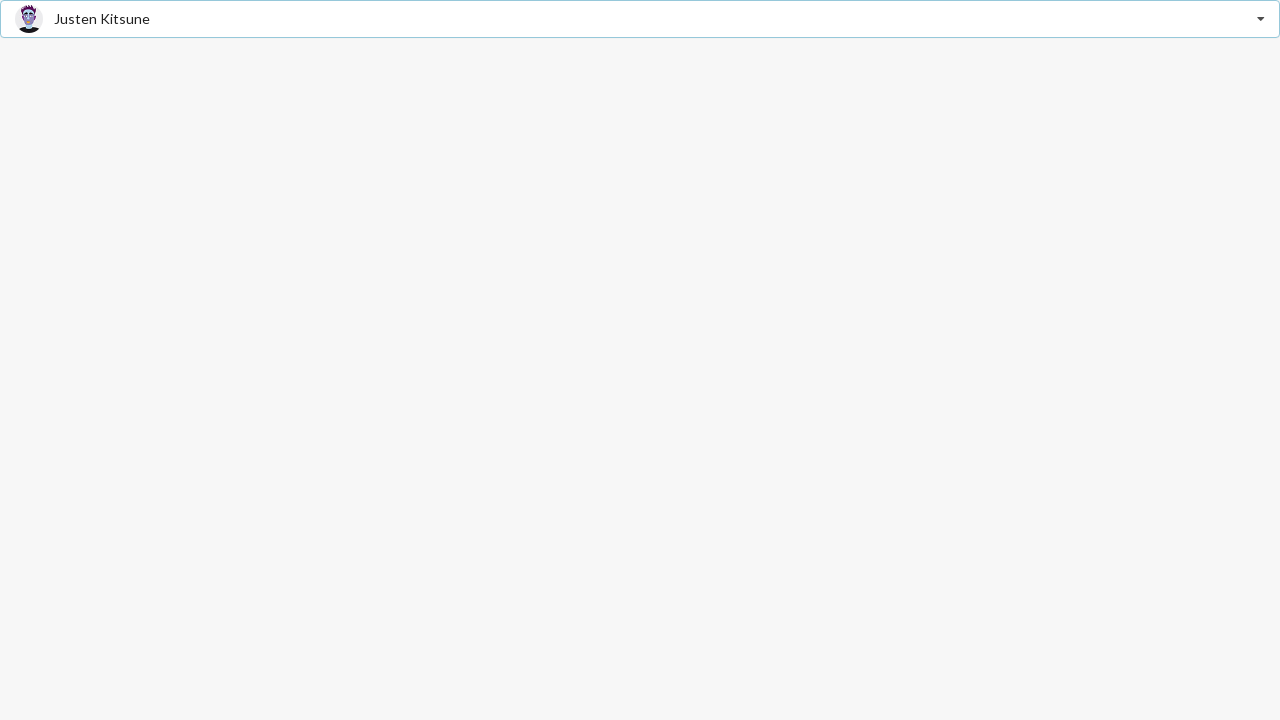

Waited 1 second for selection to complete
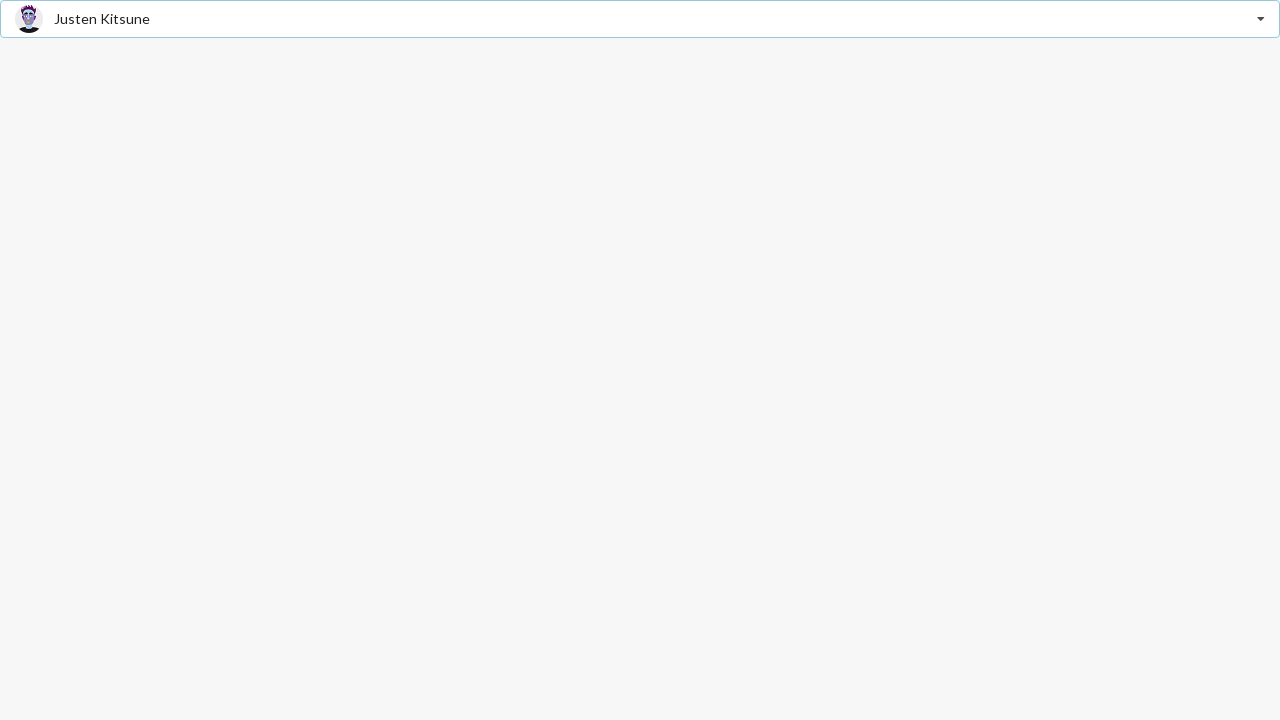

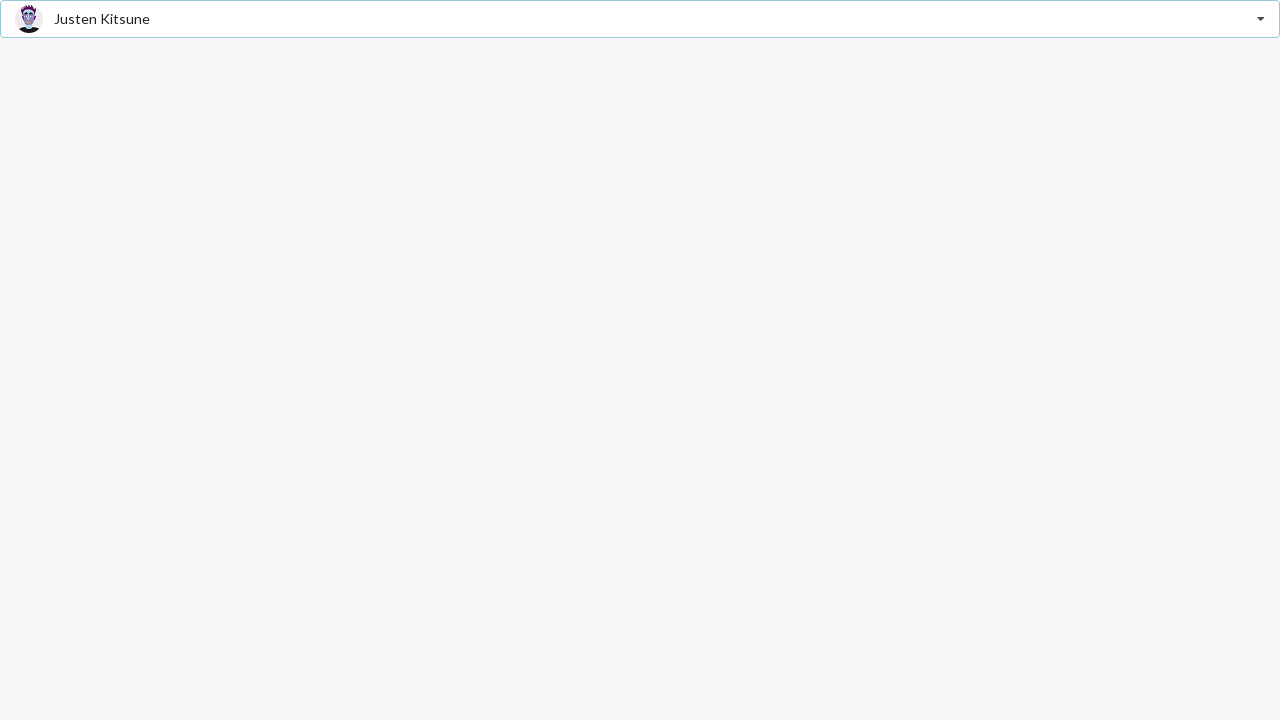